Tests dynamic loading functionality by clicking a start button and verifying that "Hello World!" text appears after loading completes

Starting URL: https://automationfc.github.io/dynamic-loading/

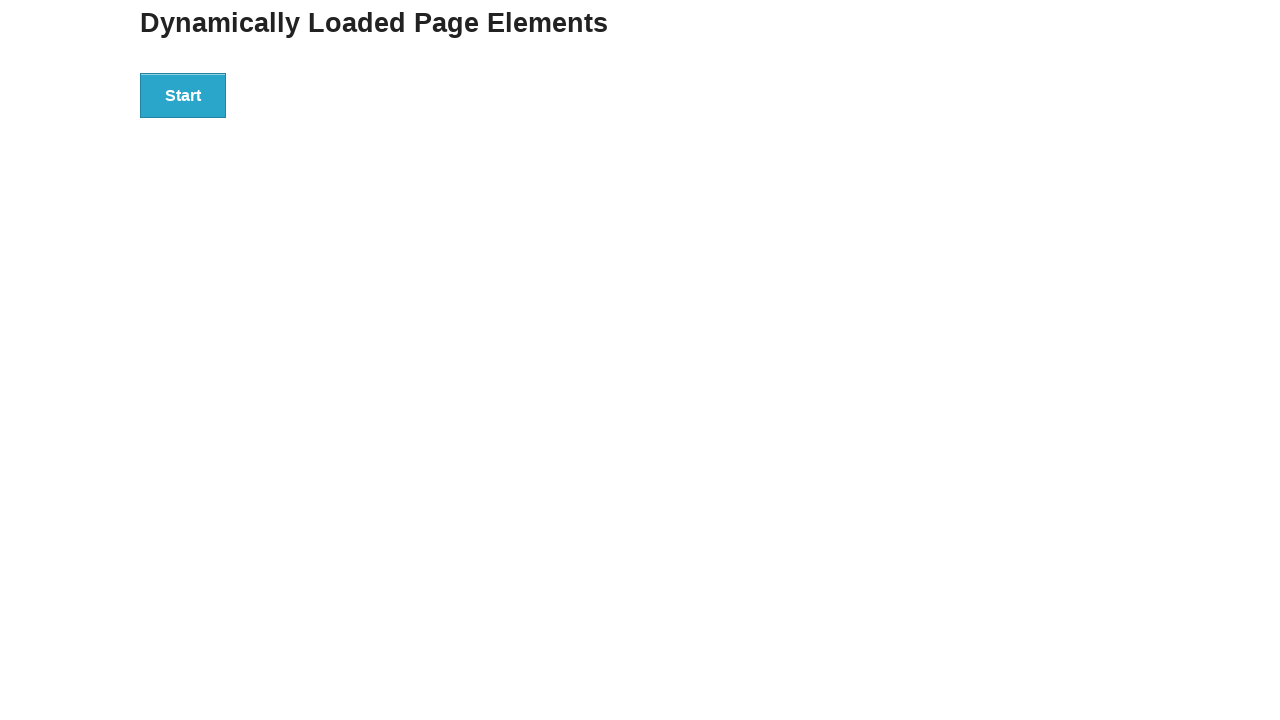

Clicked start button to trigger dynamic loading at (183, 95) on div#start > button
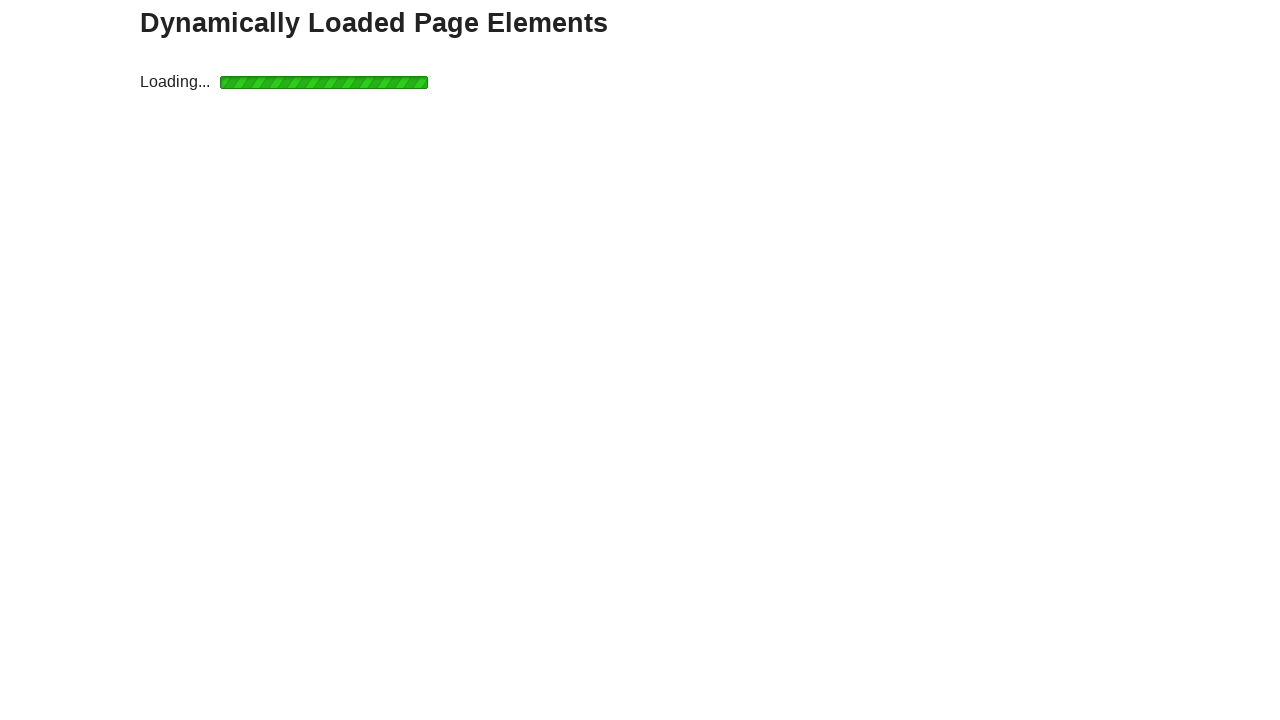

Waited for finish text to appear after loading completes
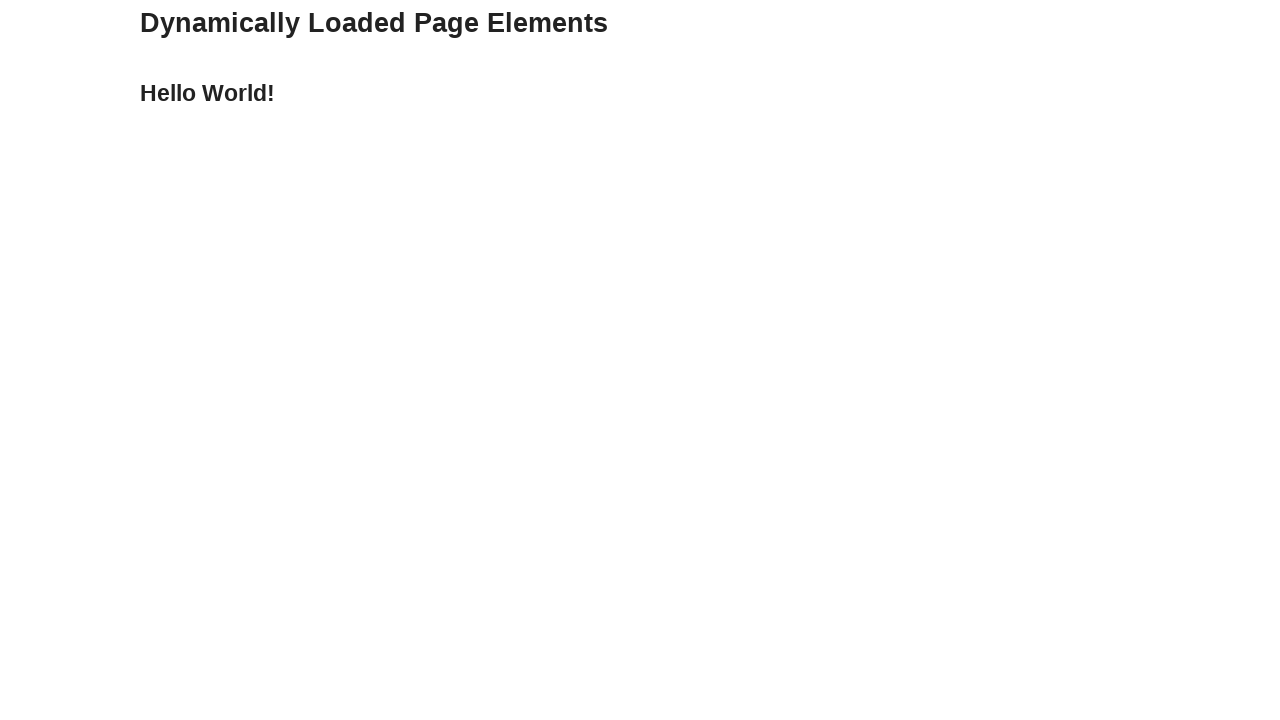

Retrieved finish text content
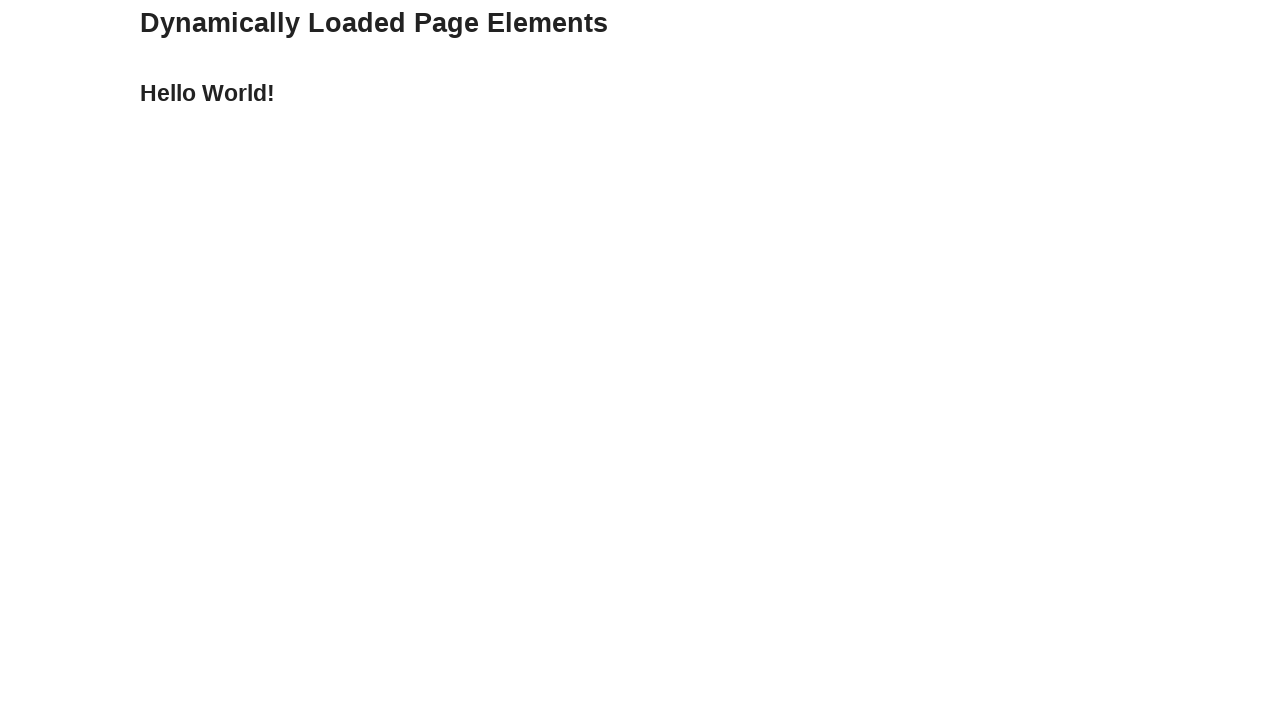

Verified 'Hello World!' text appears after dynamic loading
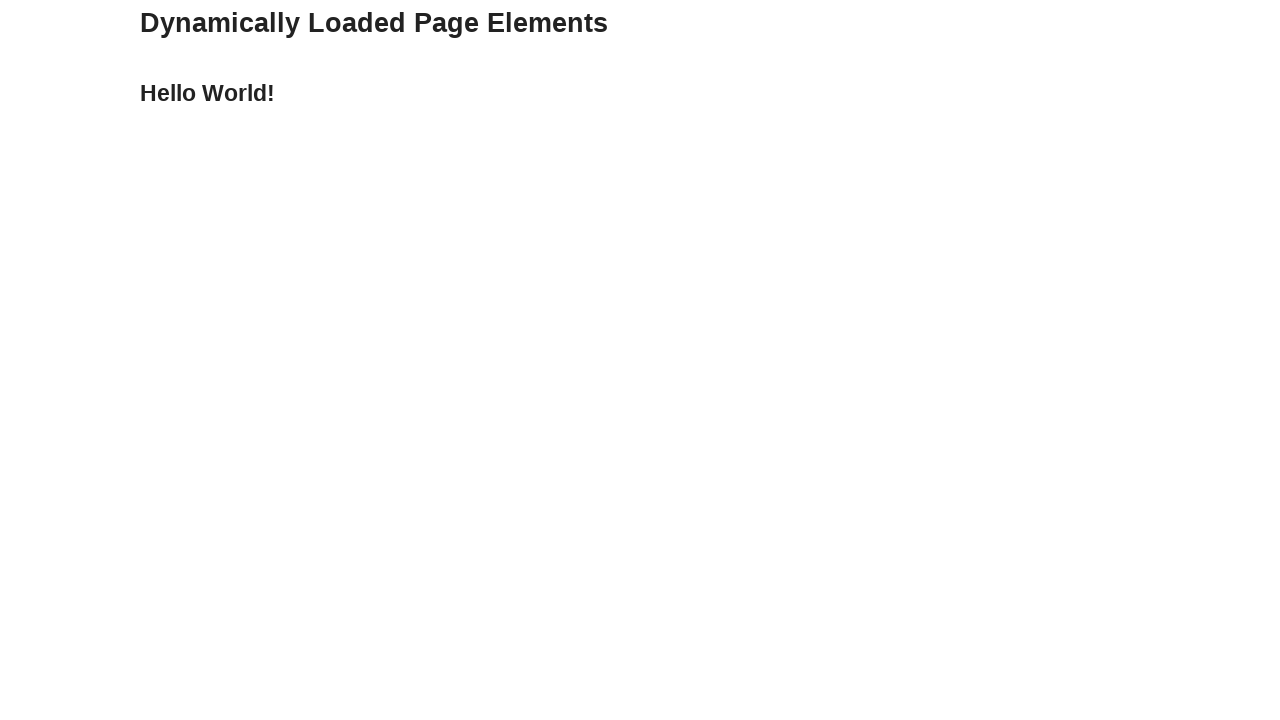

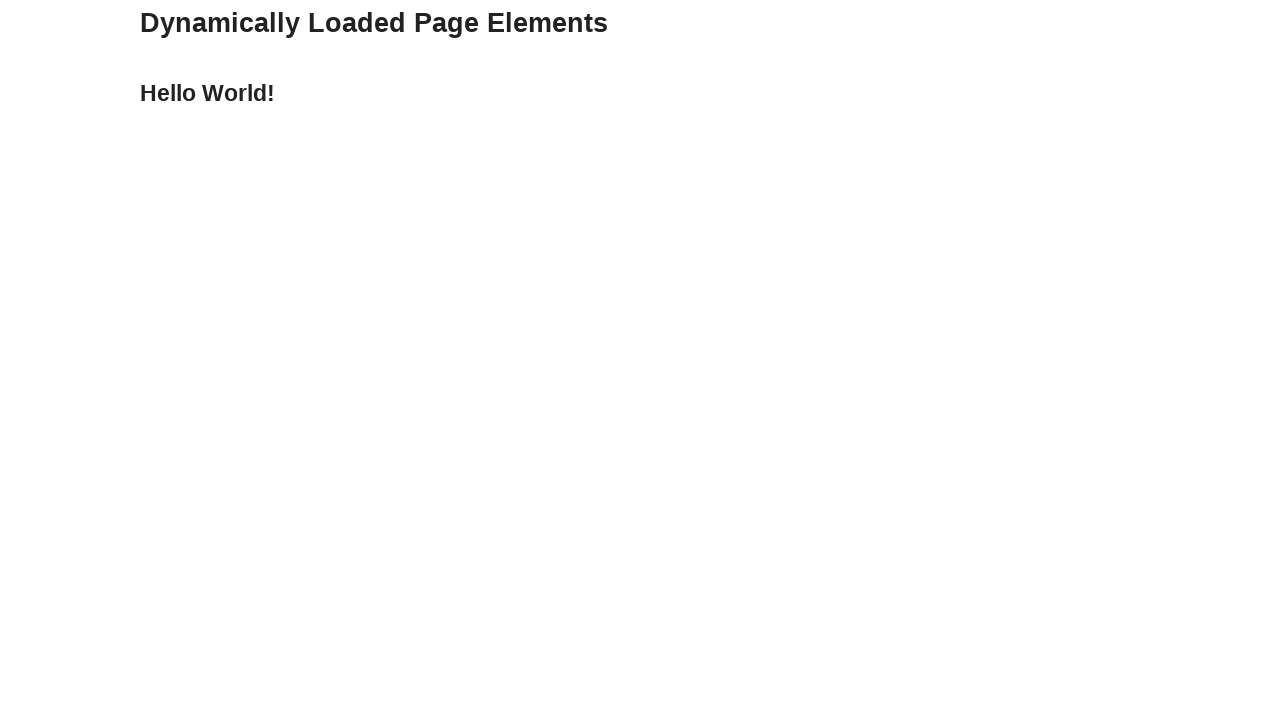